Tests entering text into a shadow DOM input field using JavaScript execution

Starting URL: https://letcode.in/shadow

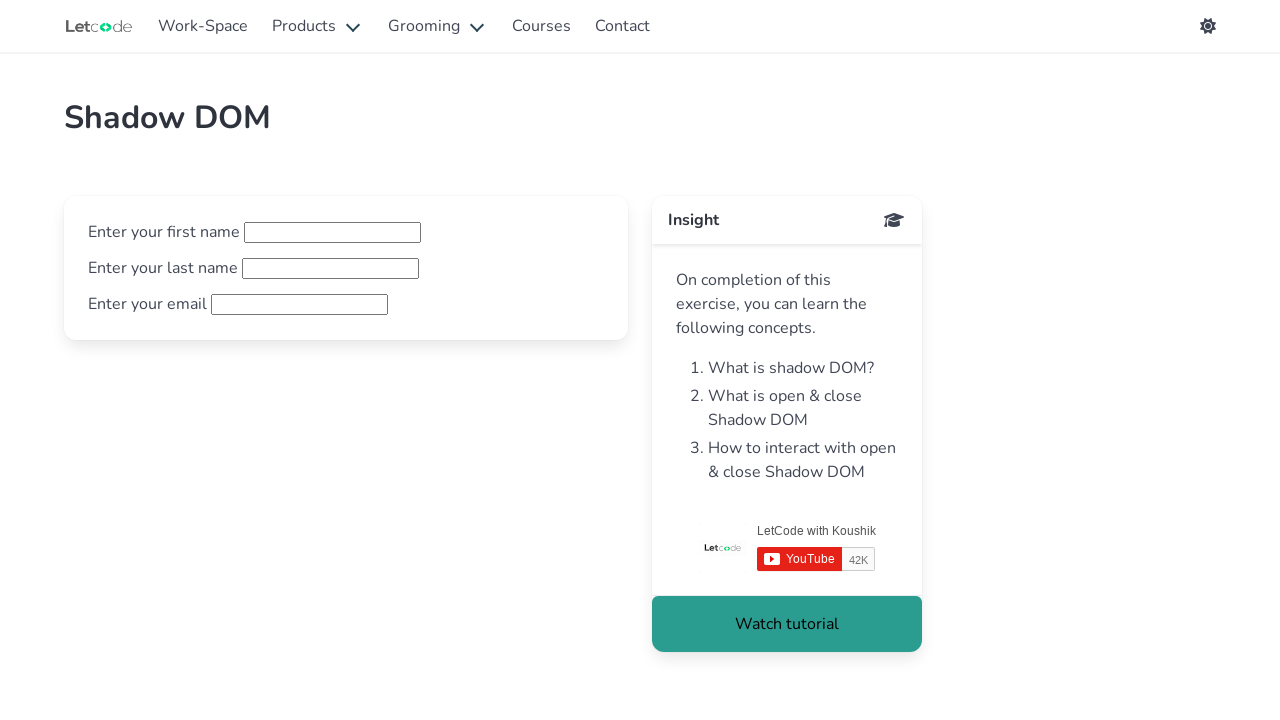

Entered text 'hello' into shadow DOM input field using JavaScript execution
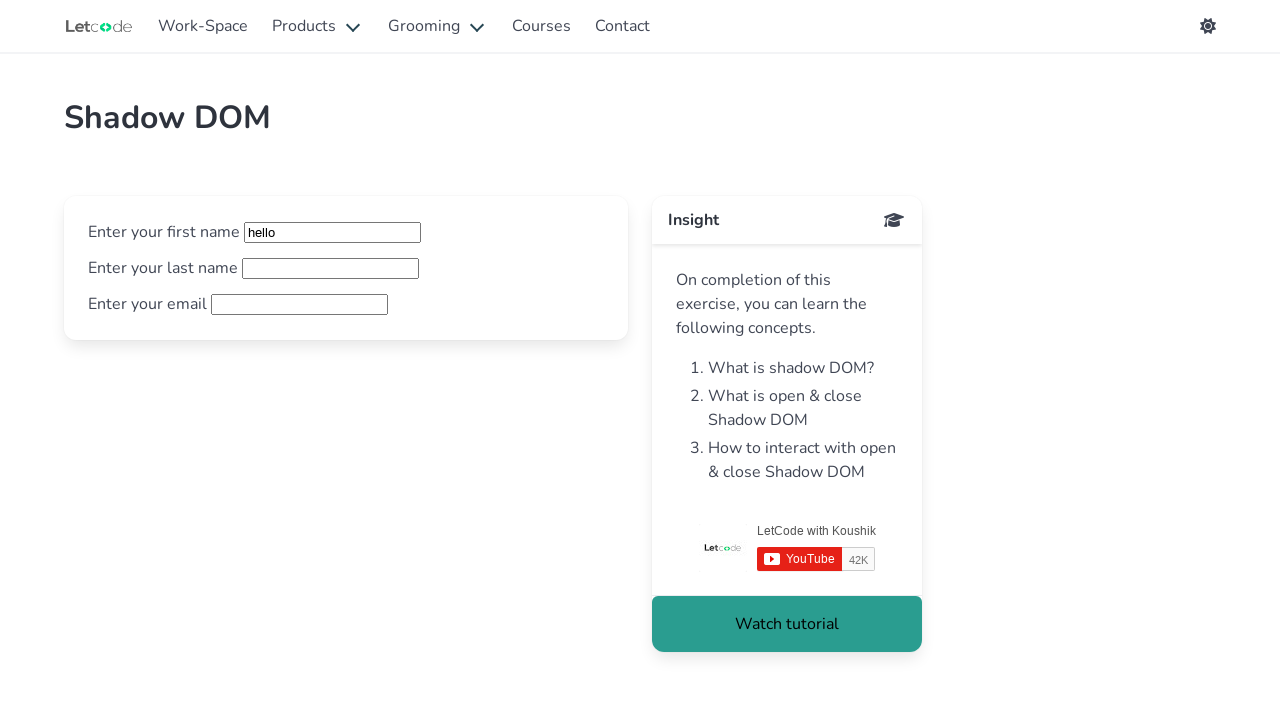

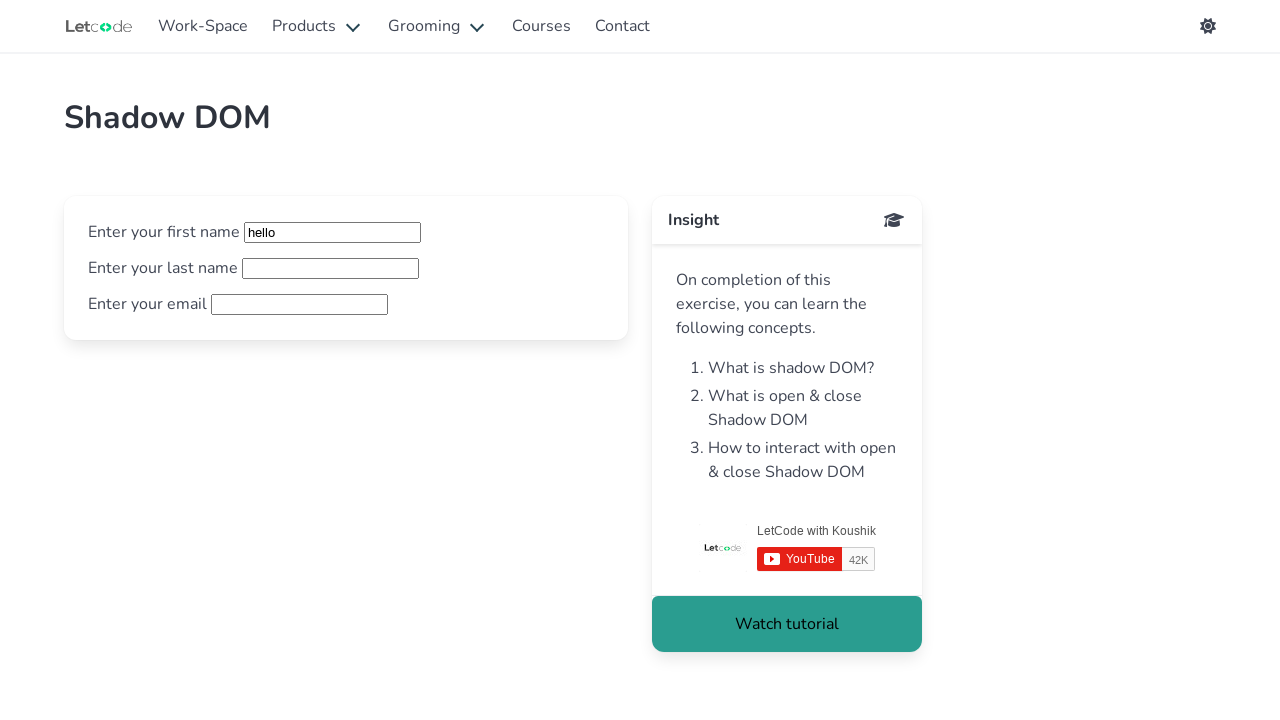